Tests login form with invalid credentials, verifies error message, and navigates to forgot password page

Starting URL: https://app.vytrack.com/user/login

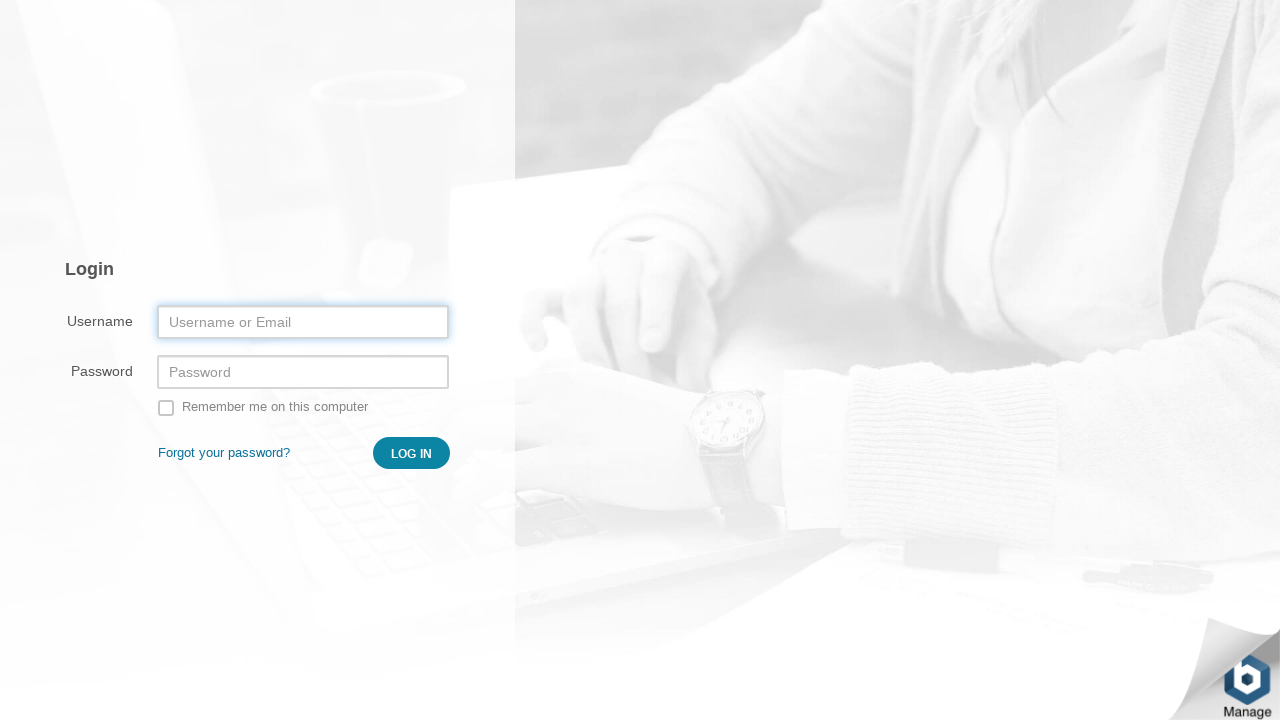

Filled username field with 'abcd' on #prependedInput
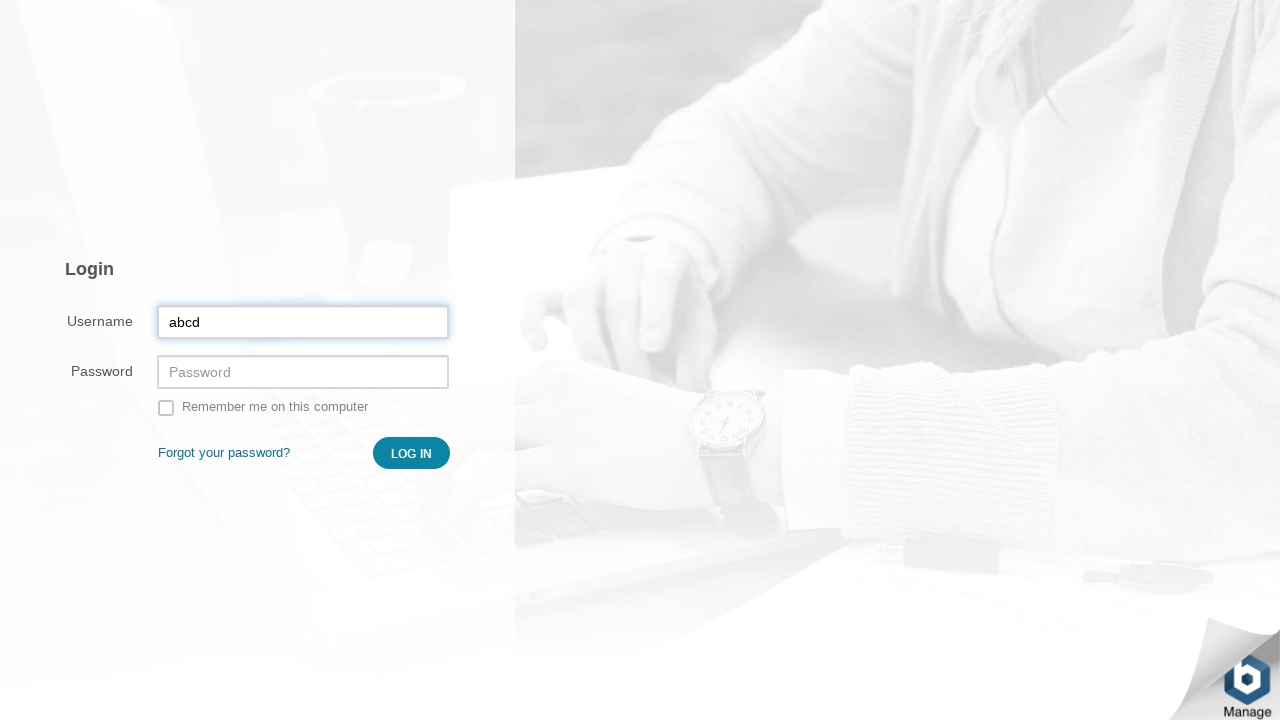

Filled password field with 'abcd' on #prependedInput2
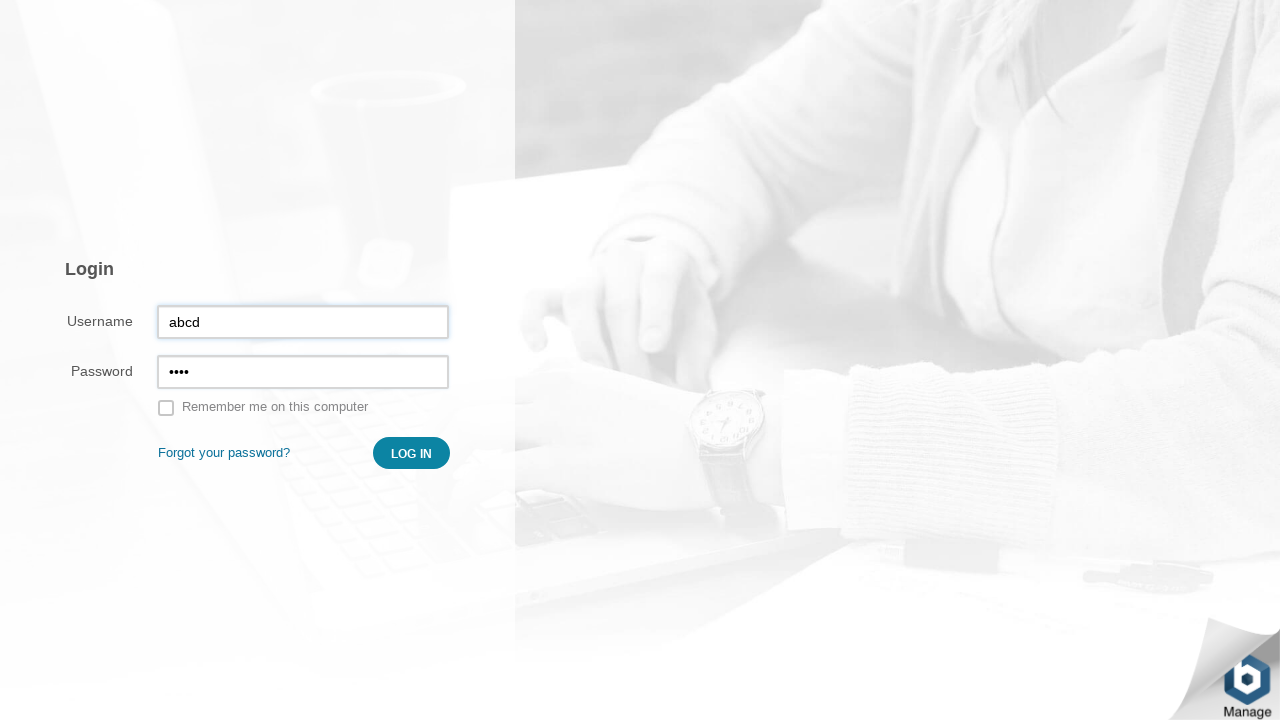

Clicked login button at (412, 453) on #_submit
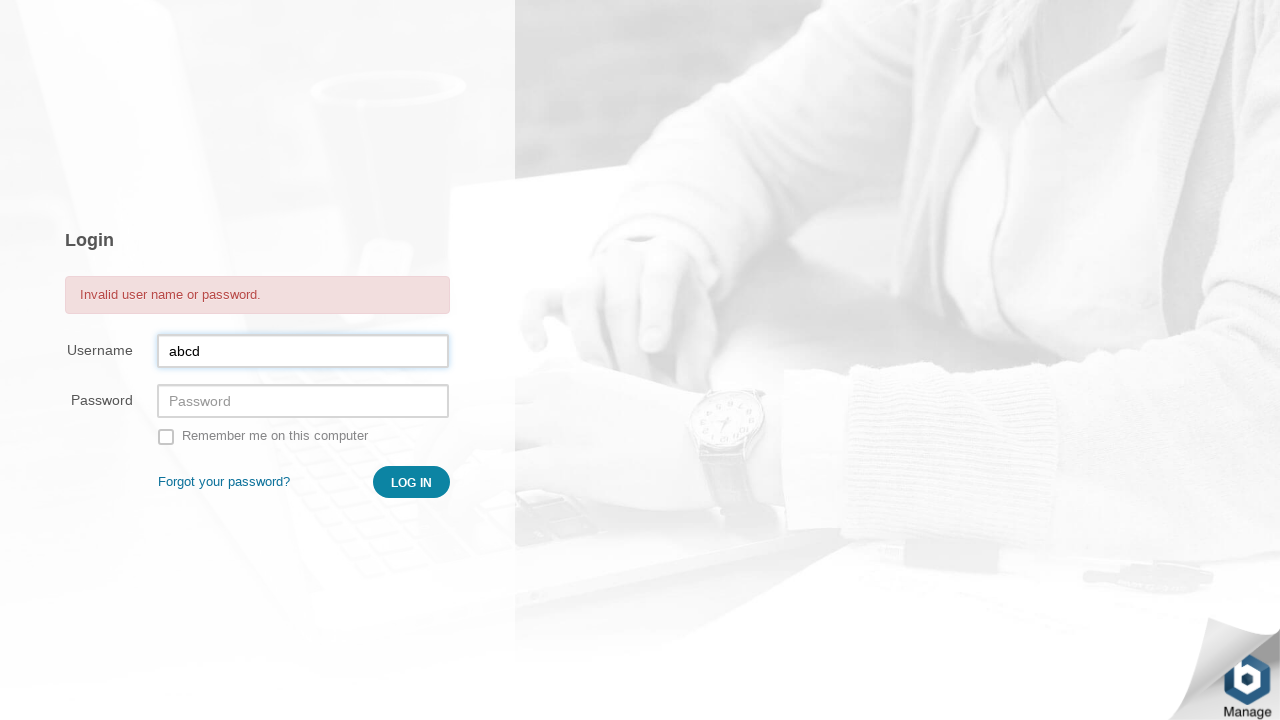

Error message element loaded
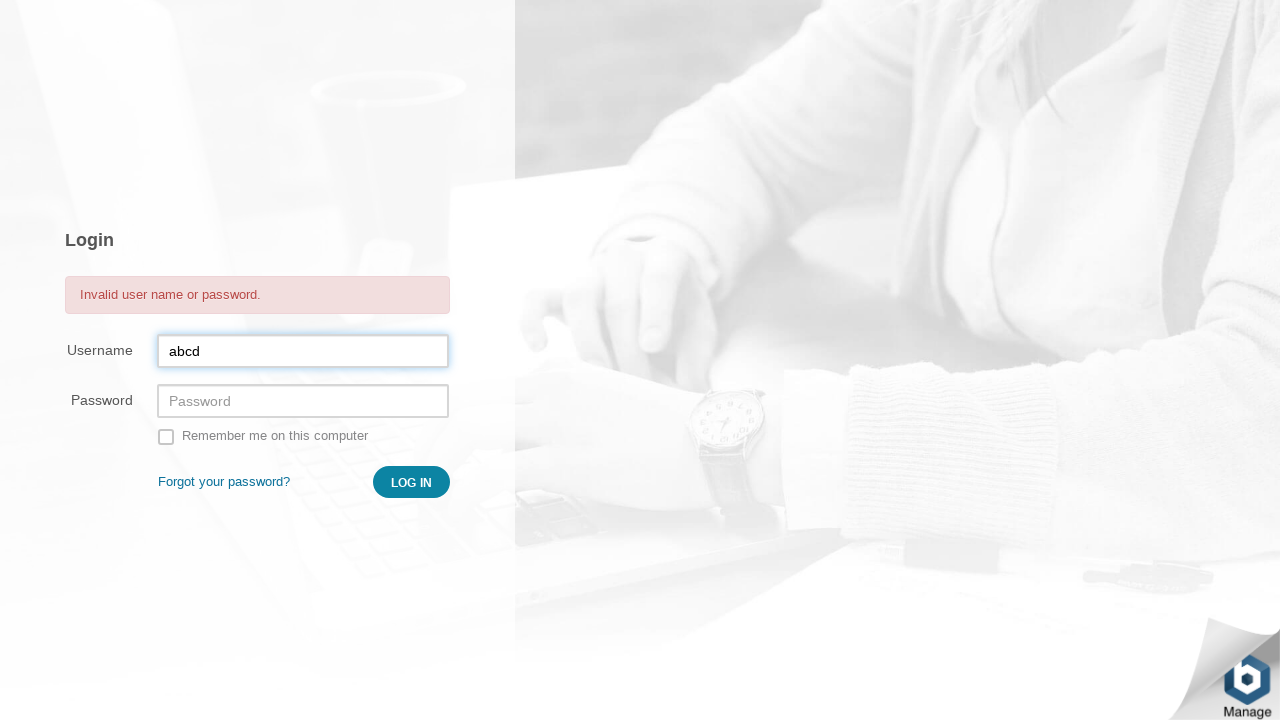

Located error message element
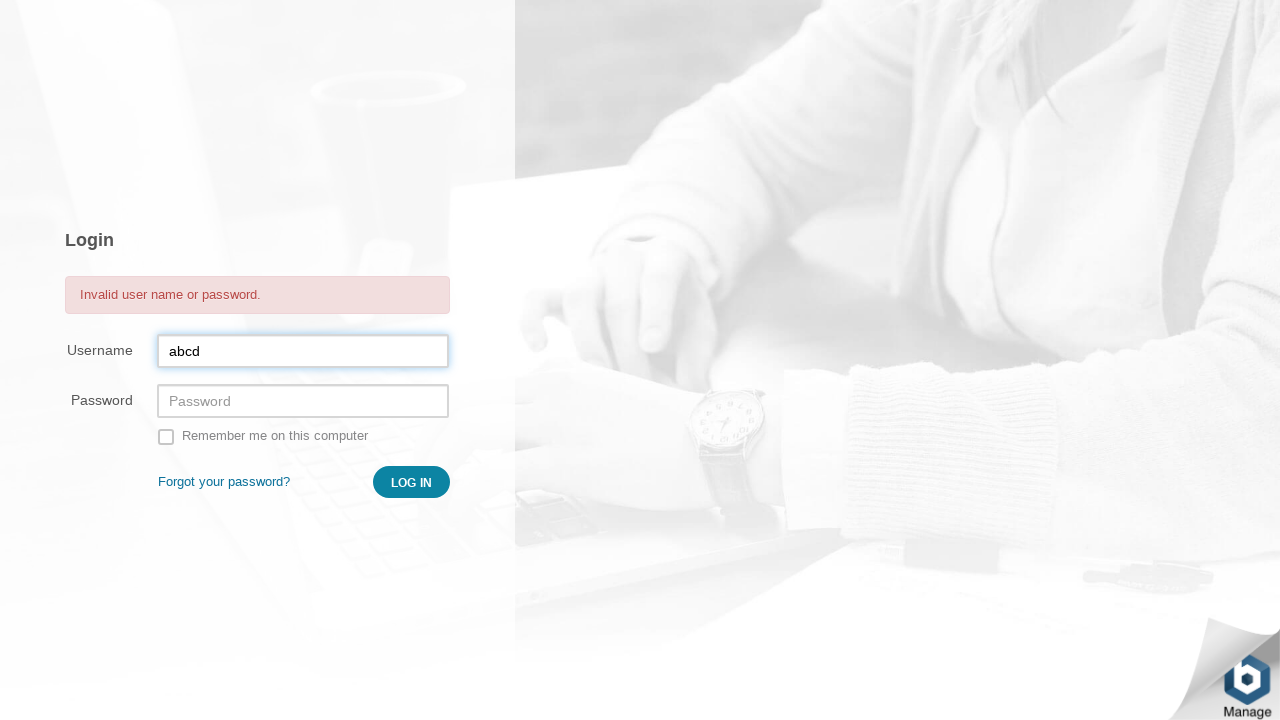

Verified error message is visible
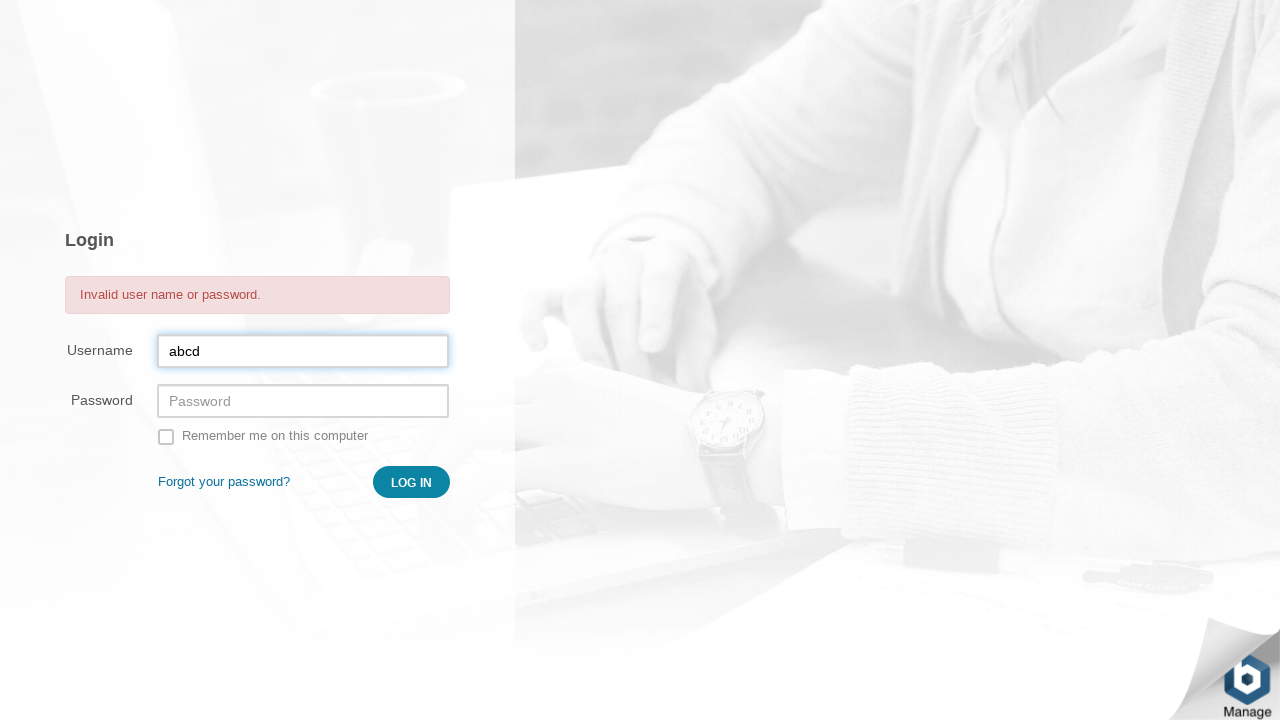

Clicked 'Forgot your password' link at (224, 482) on a:has-text('Forgot your')
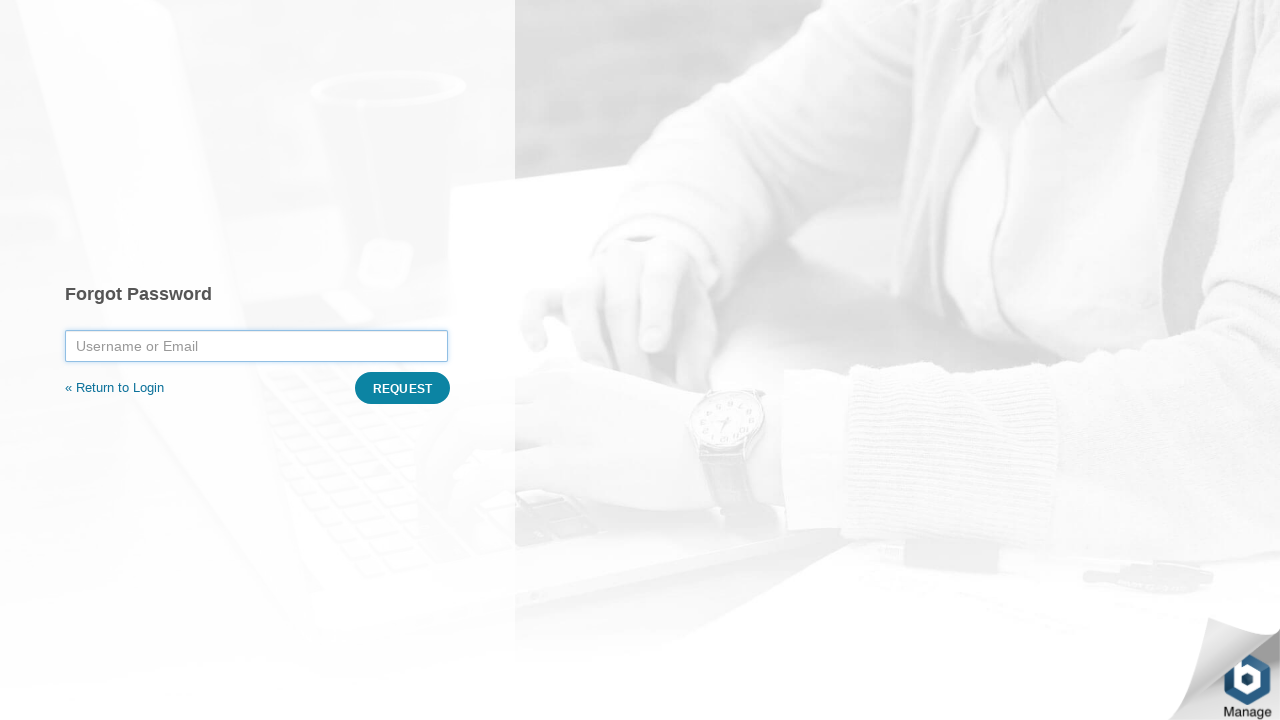

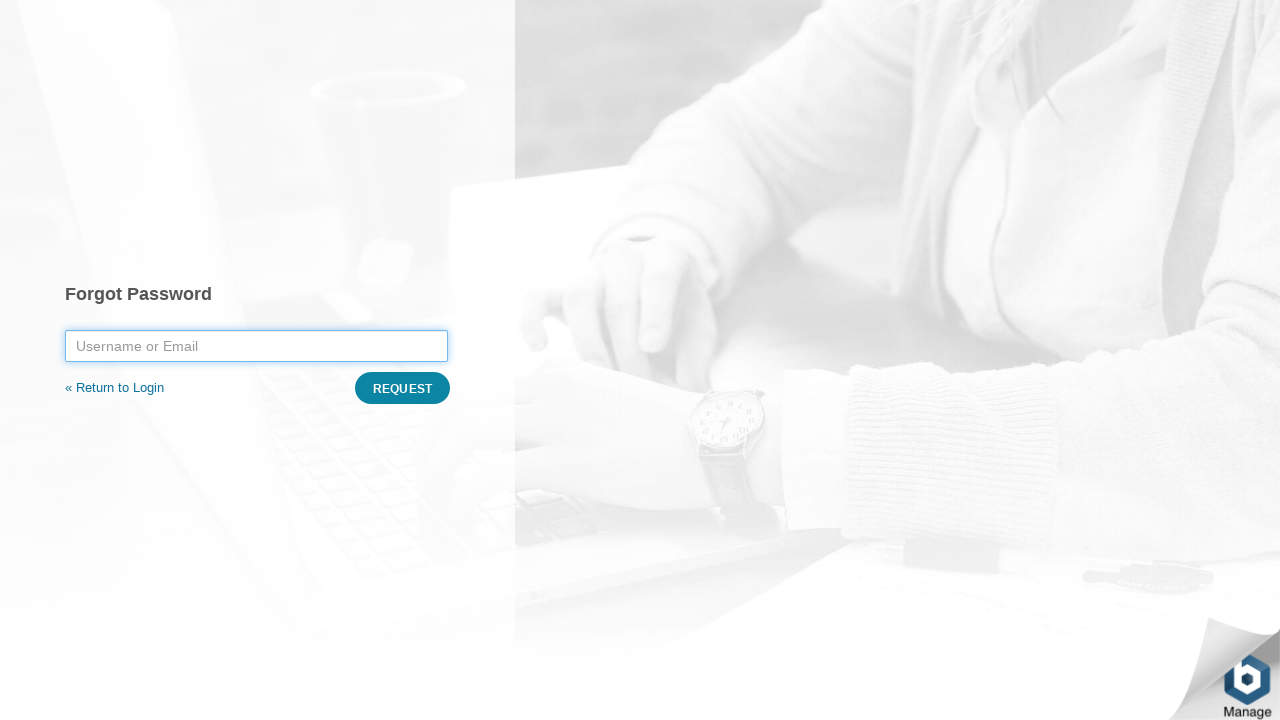